Tests drag and drop functionality on jQuery UI demo page by navigating to the droppable section and dragging an element to a drop target

Starting URL: https://jqueryui.com/draggable/

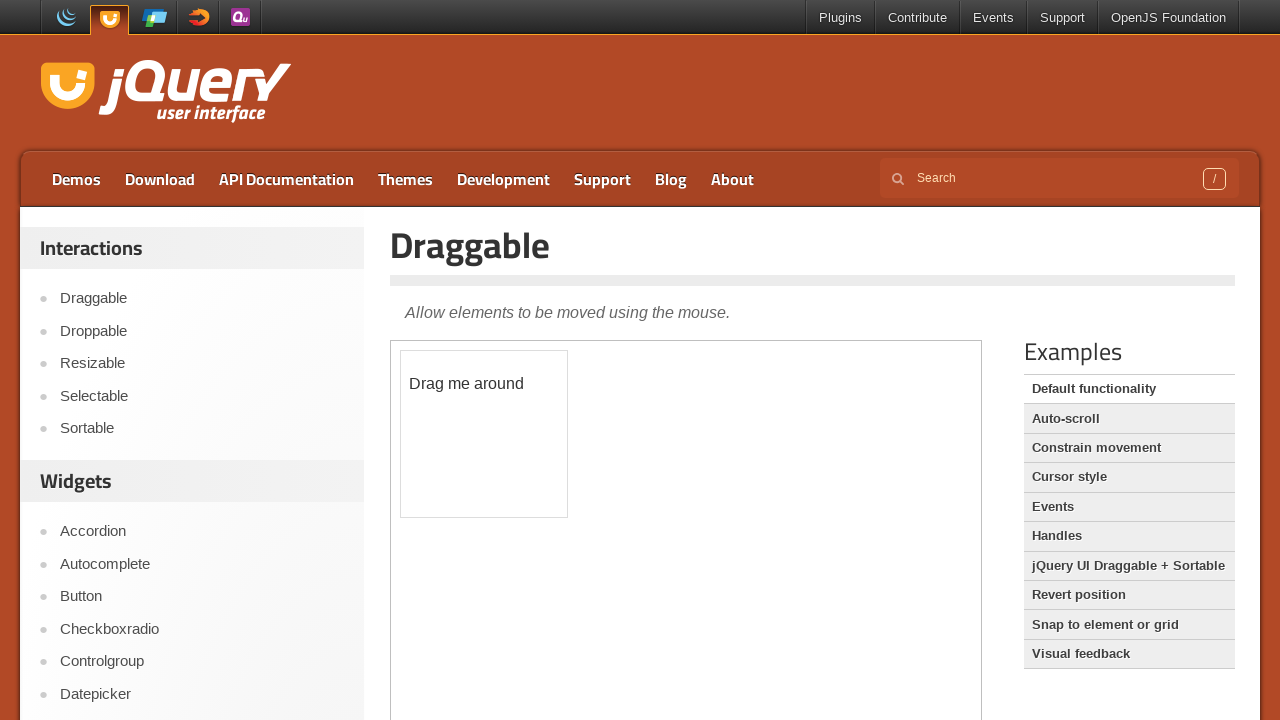

Clicked on Droppable link to navigate to drag-drop demo at (202, 331) on xpath=//a[.='Droppable']
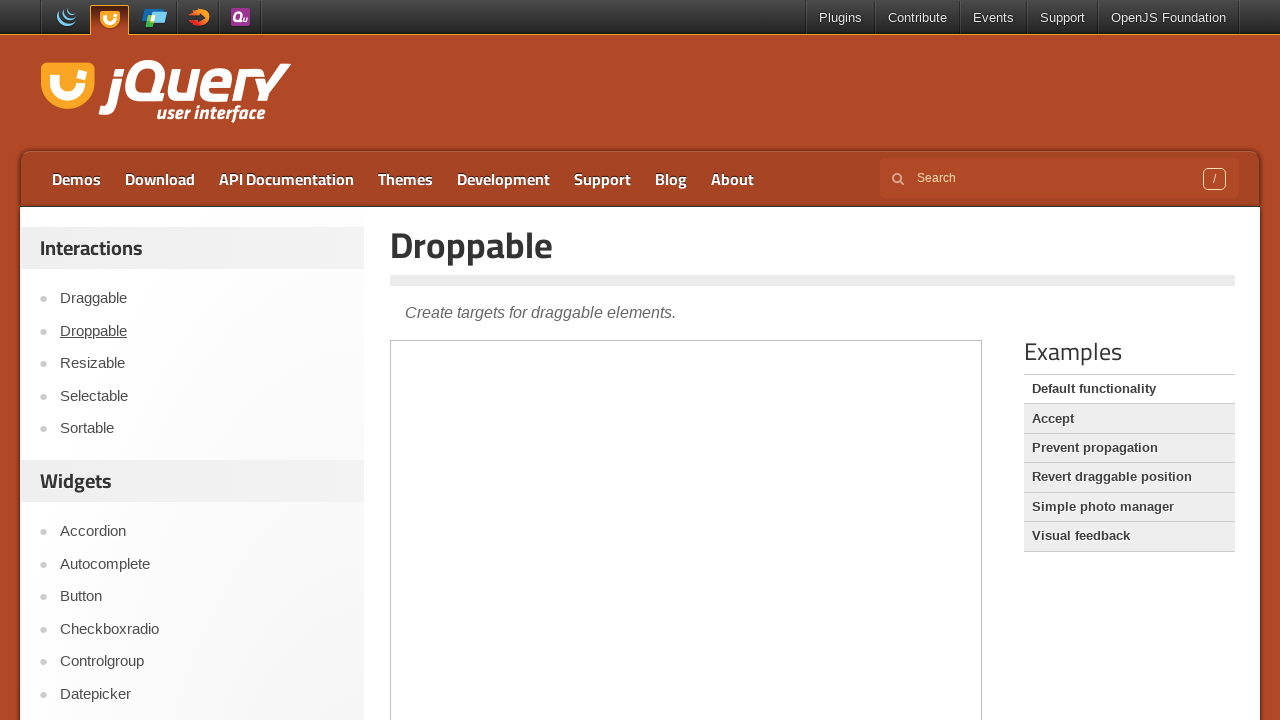

Waited for demo iframe to load
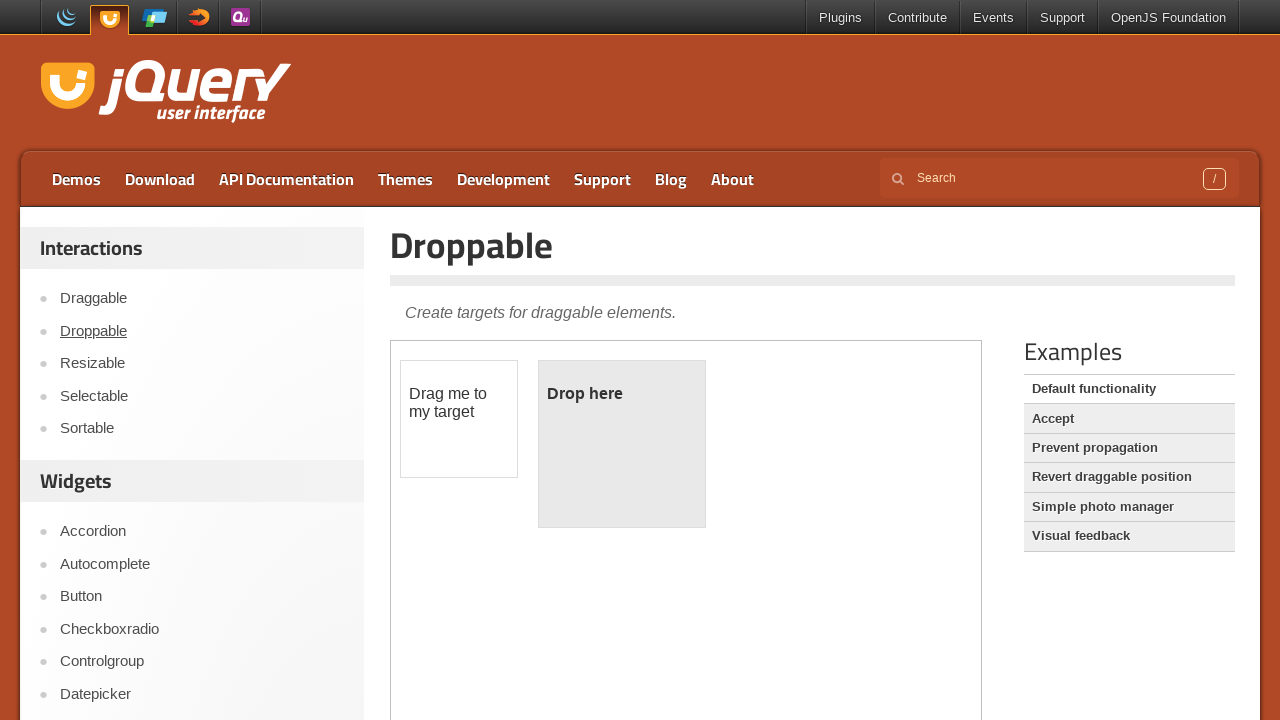

Switched to iframe context containing draggable elements
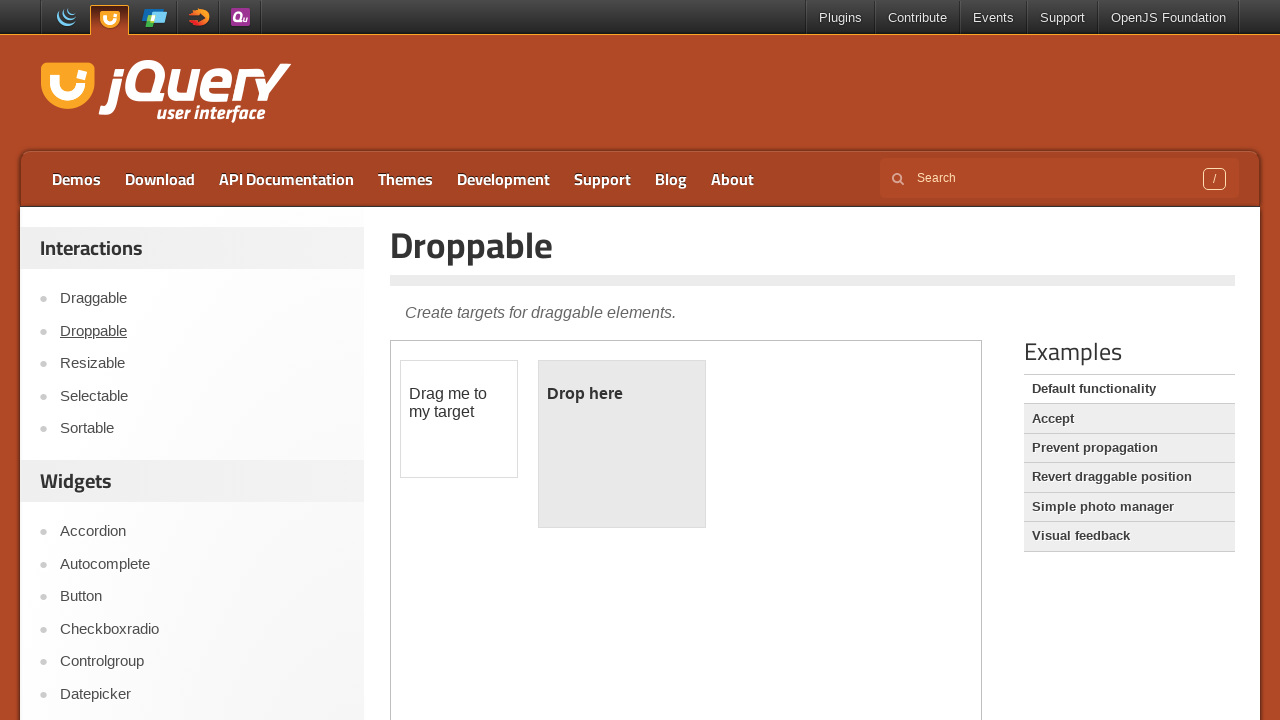

Located draggable and droppable elements in the iframe
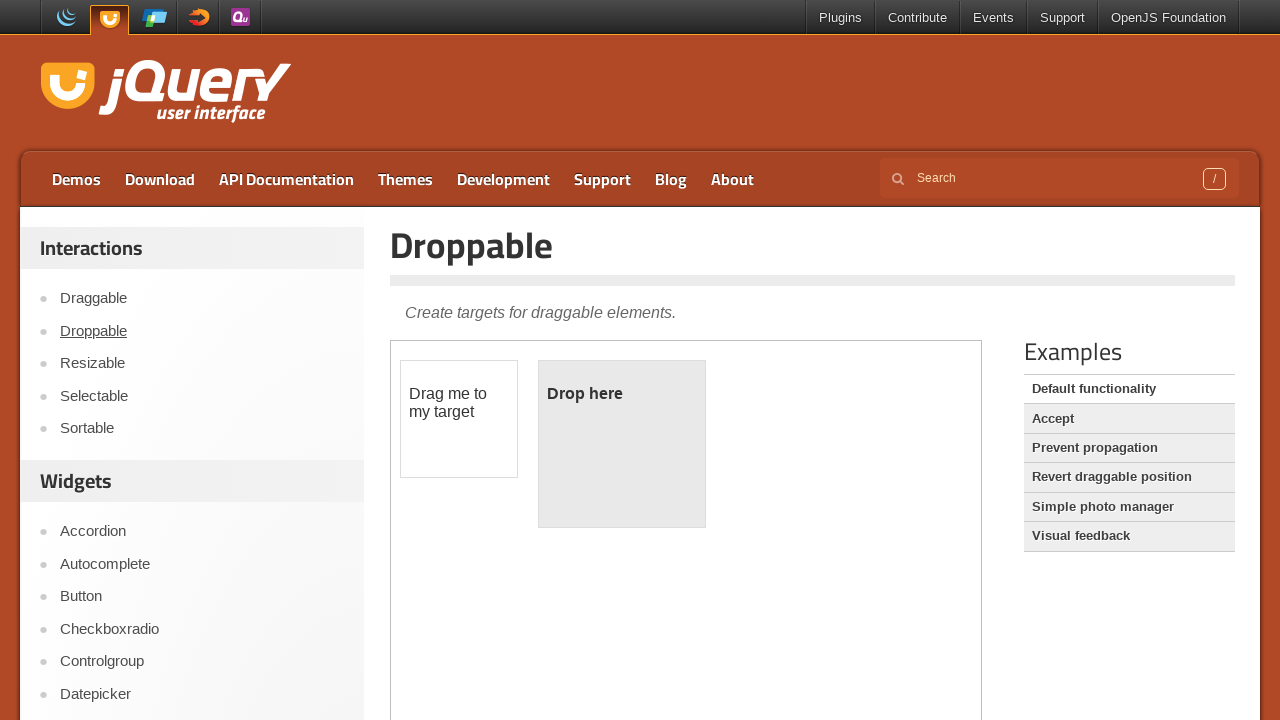

Dragged element from draggable to droppable target at (622, 444)
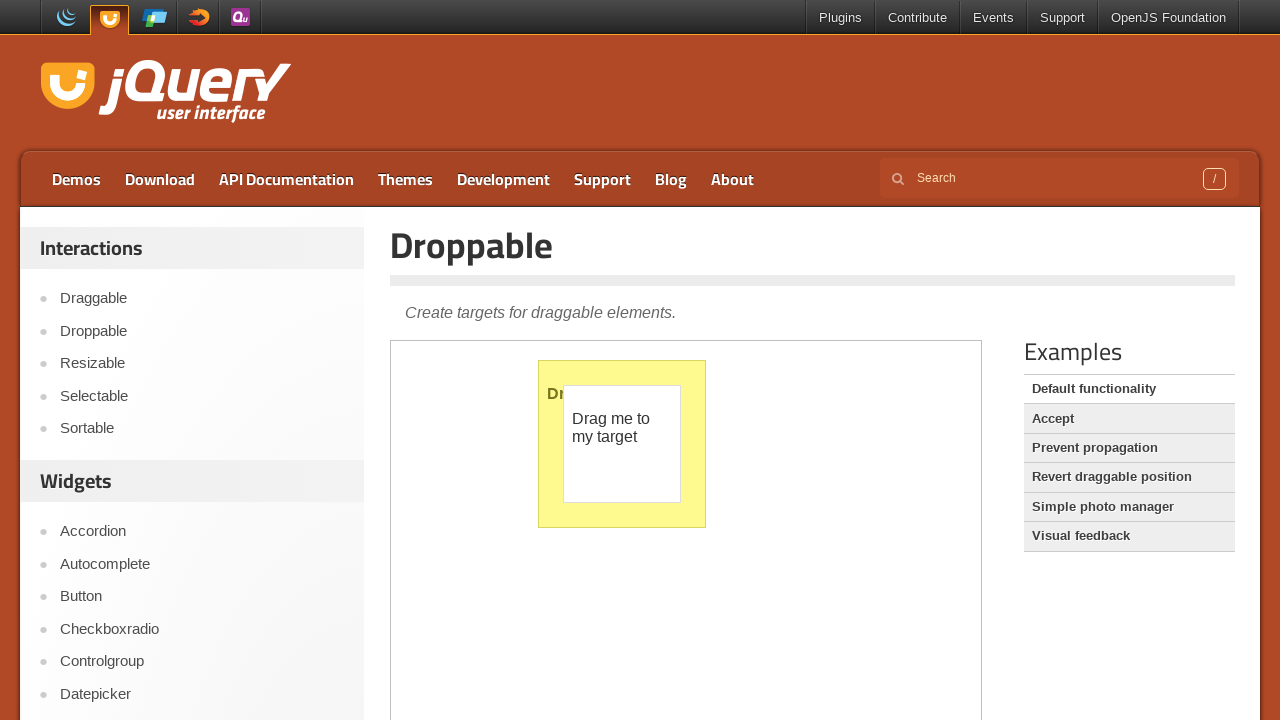

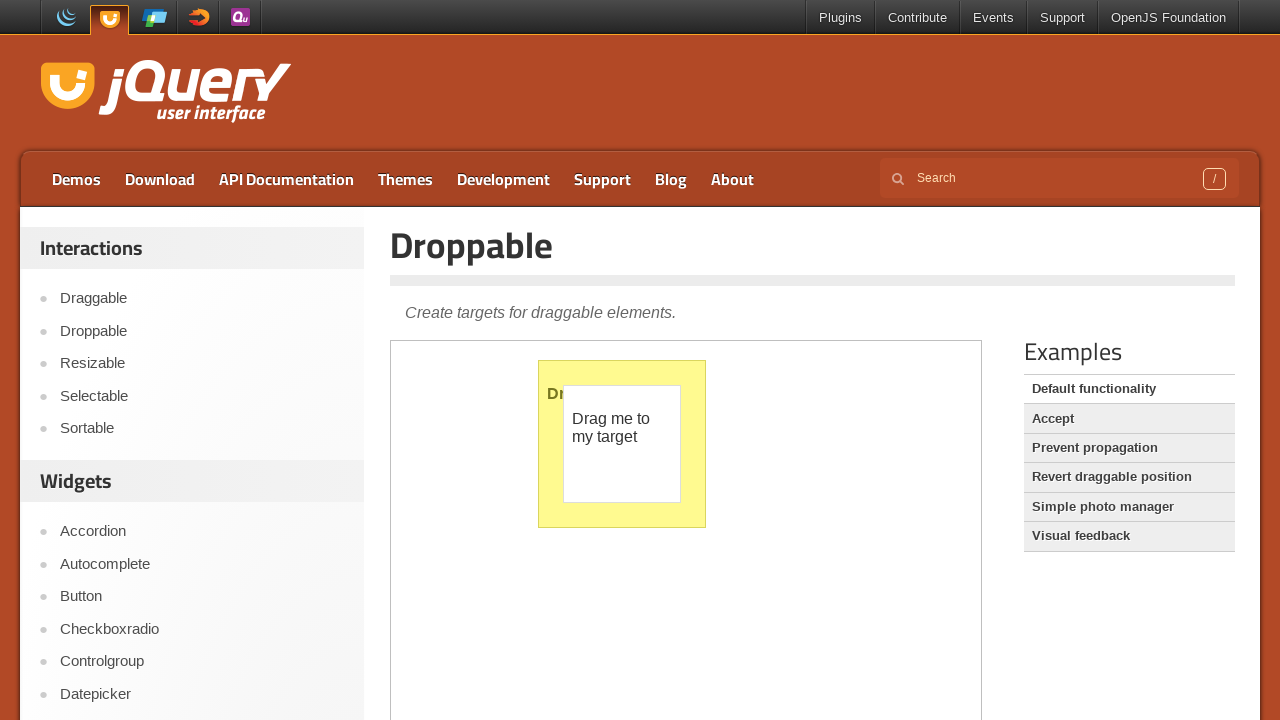